Verifies that page titles reflect the current language - English shows 'Intelligent Automation' and Ukrainian shows 'Розумна Автоматизація'

Starting URL: https://mission101.ai/en/

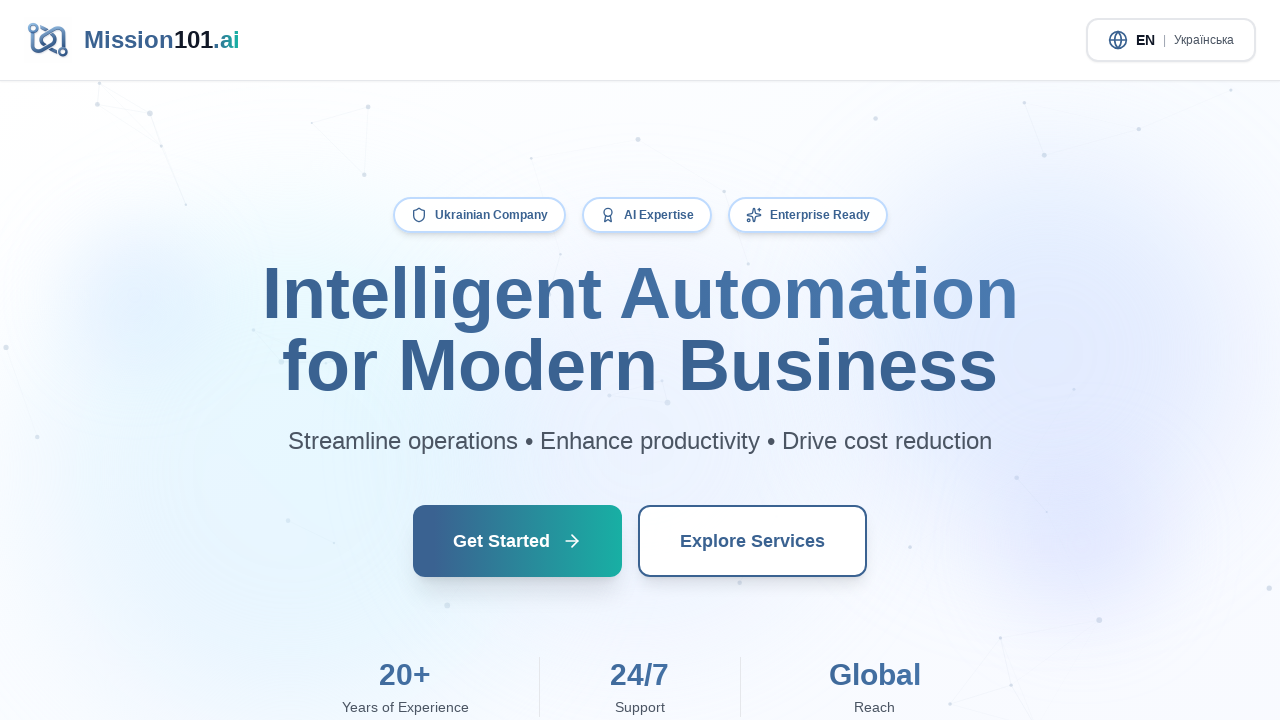

English page loaded with networkidle state
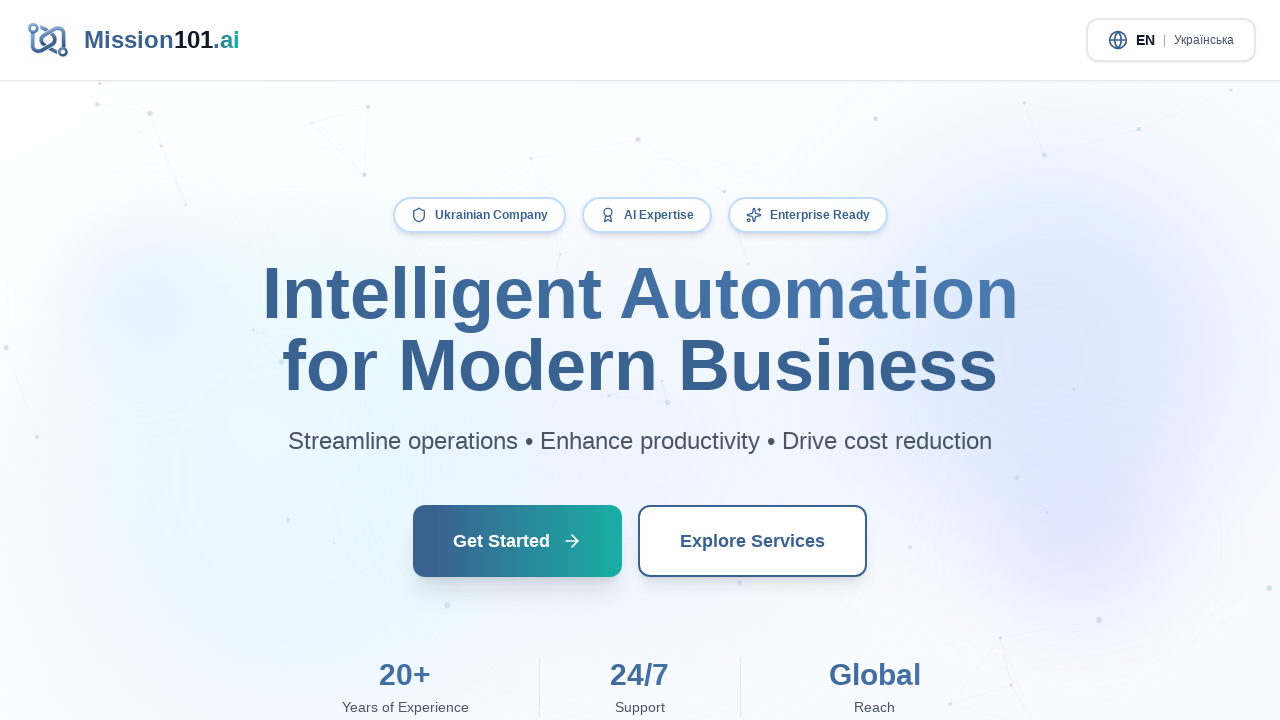

Retrieved page title: 'Mission101.ai • Intelligent Automation for Modern Business'
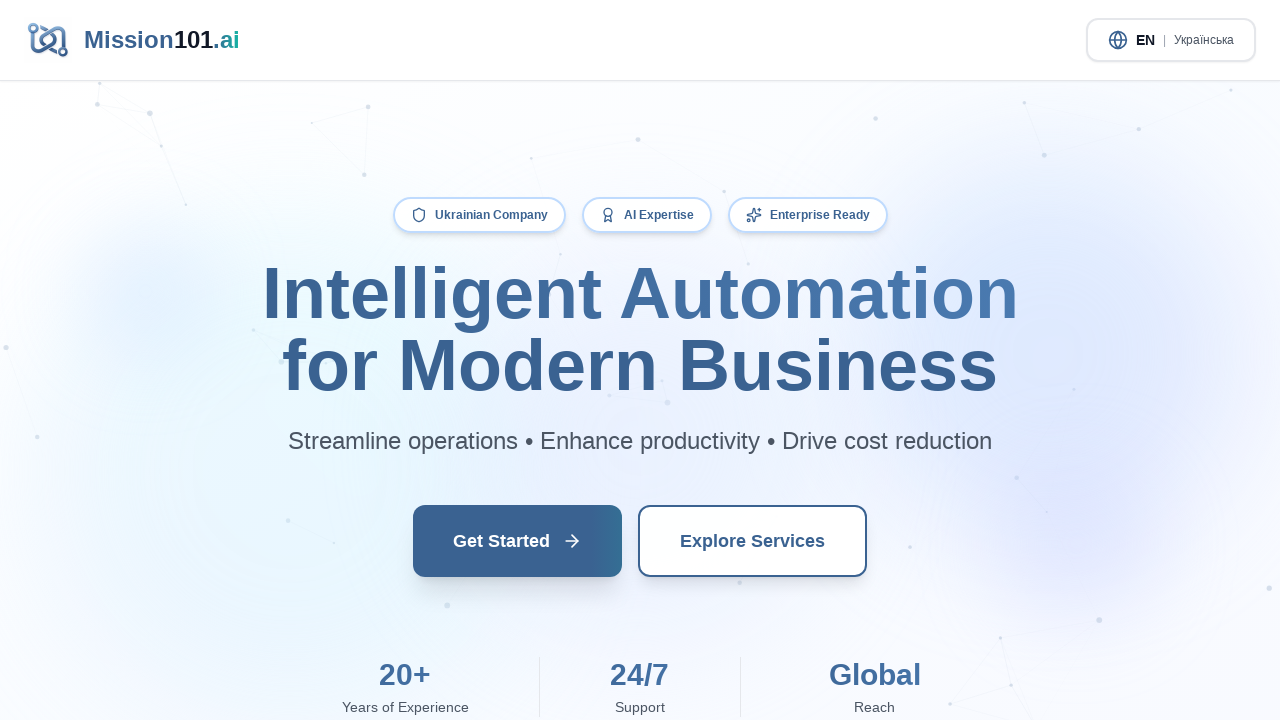

Verified English page title contains 'Intelligent Automation'
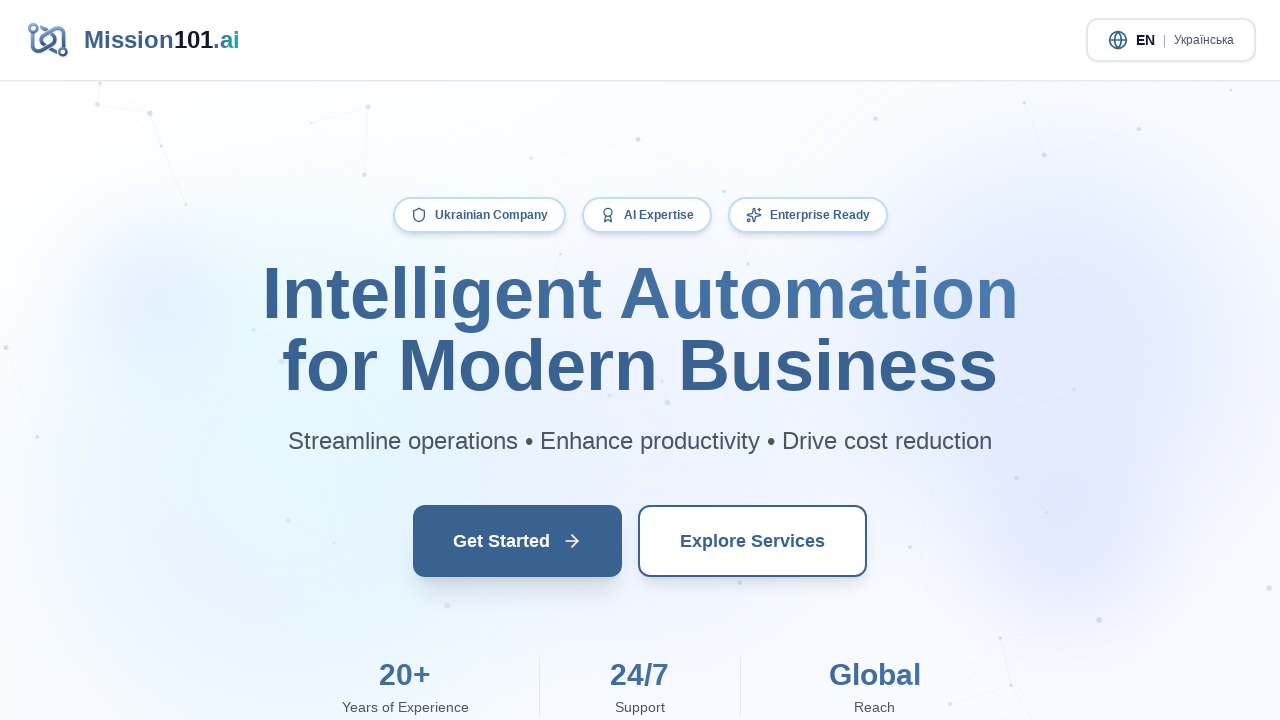

Navigated to Ukrainian page at https://mission101.ai/ua/
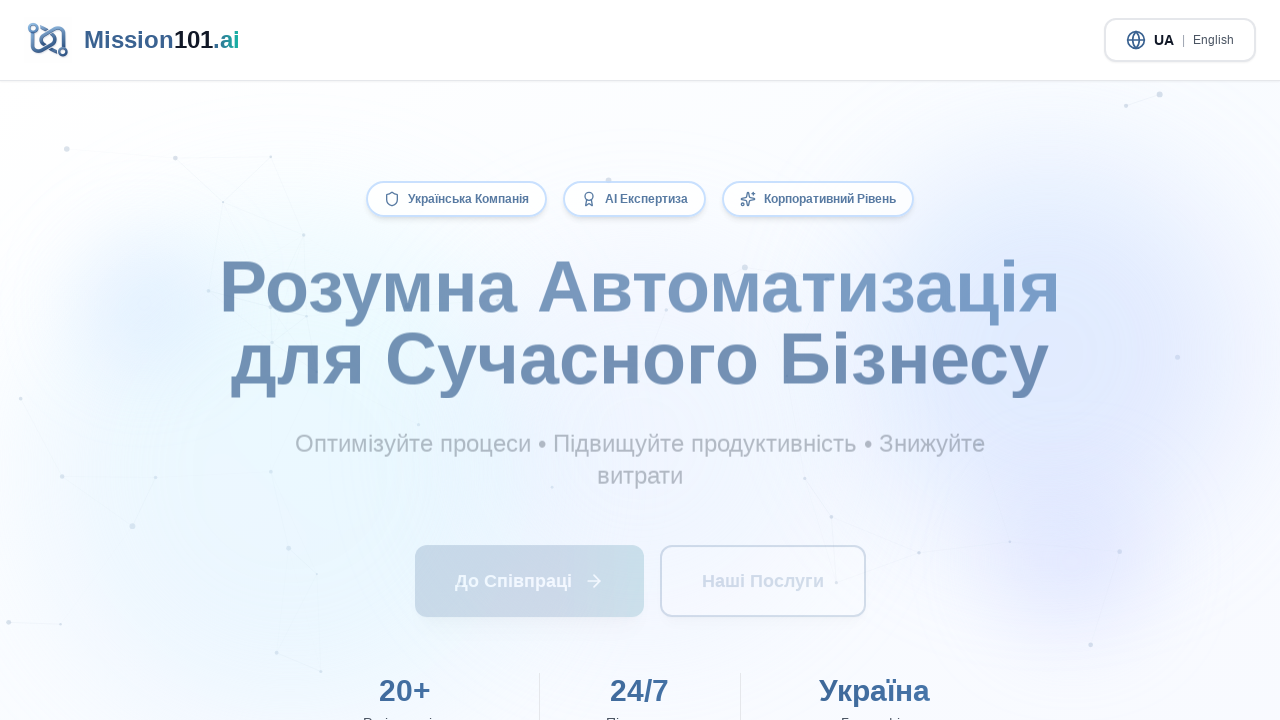

Ukrainian page loaded with networkidle state
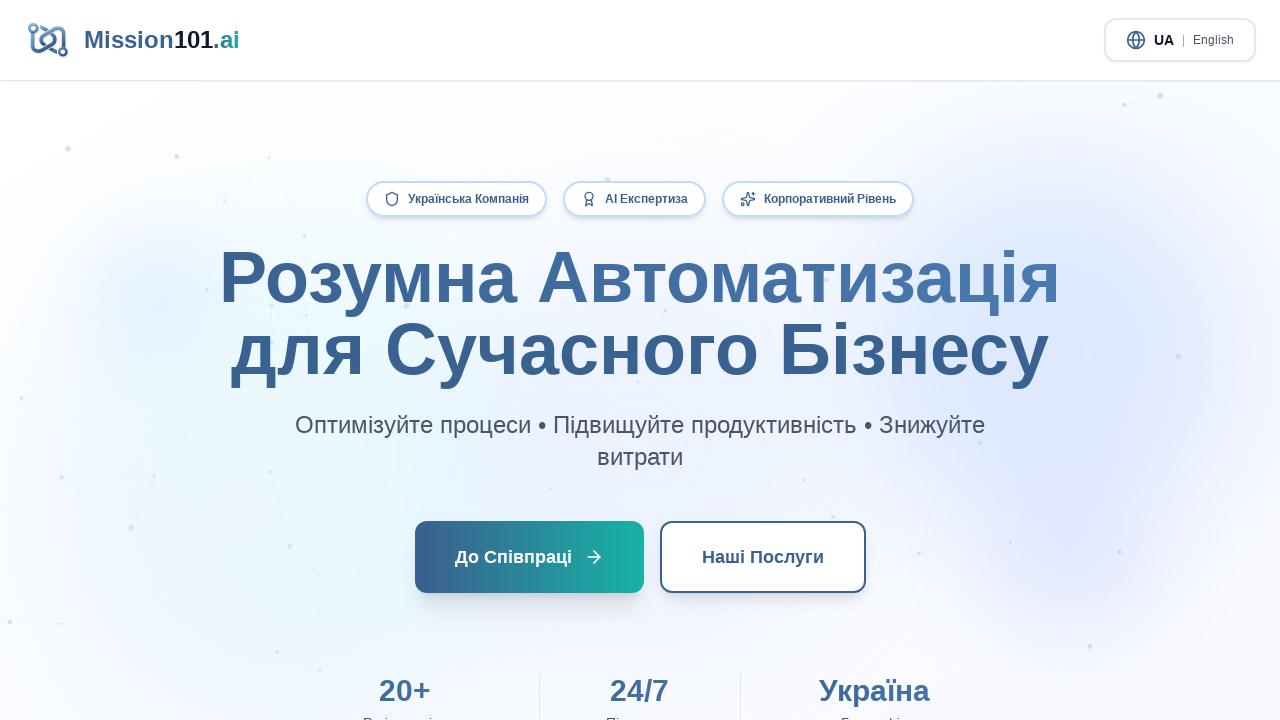

Retrieved Ukrainian page title: 'Mission101.ai • Розумна Автоматизація для Сучасного Бізнесу'
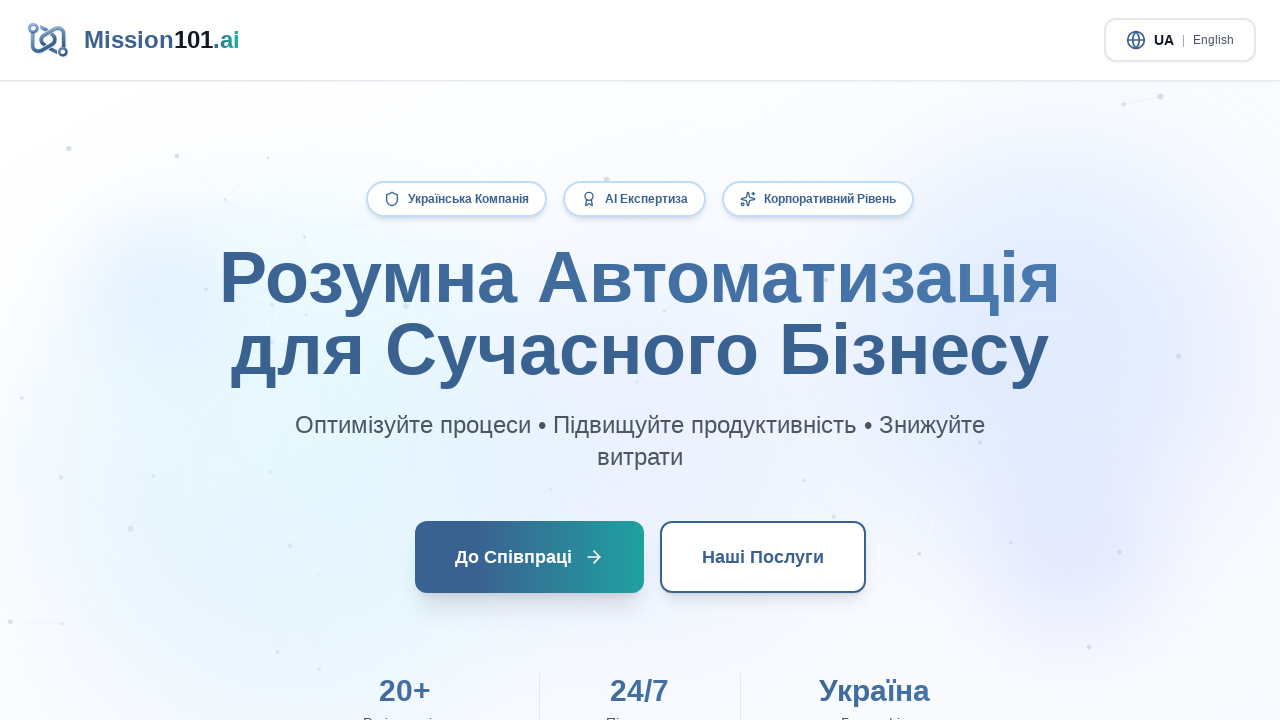

Verified Ukrainian page title contains 'Розумна Автоматизація'
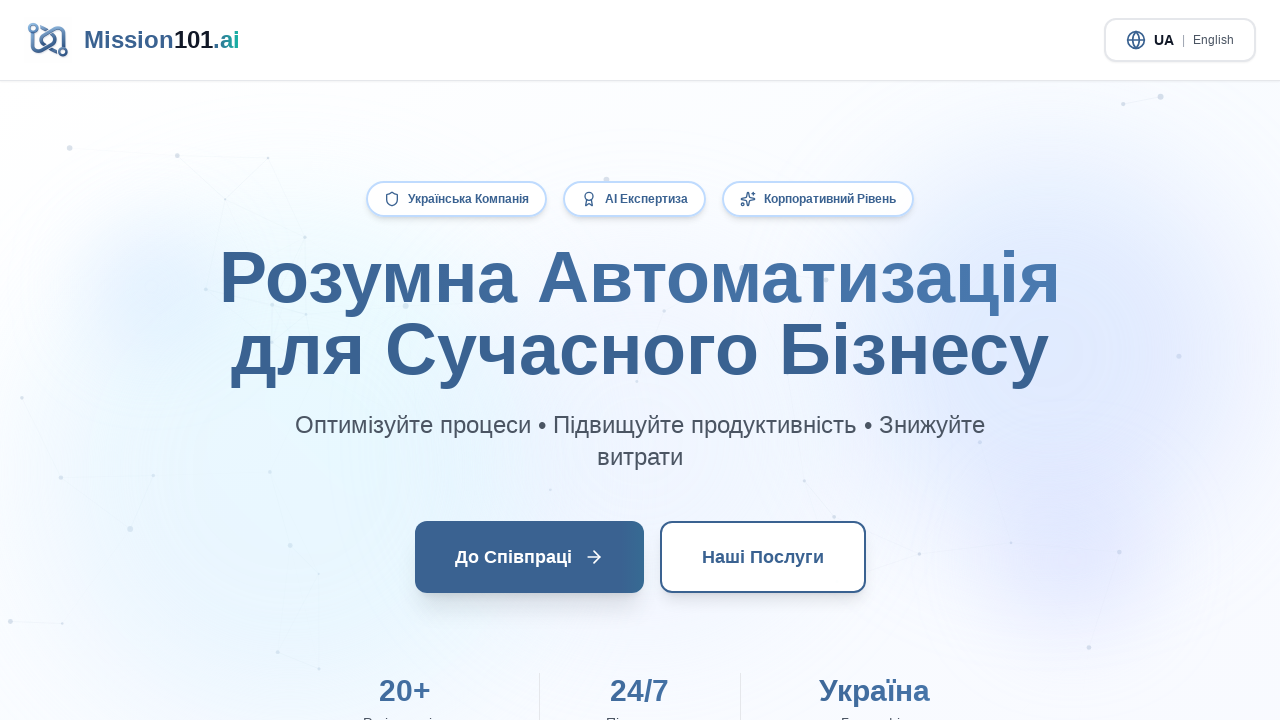

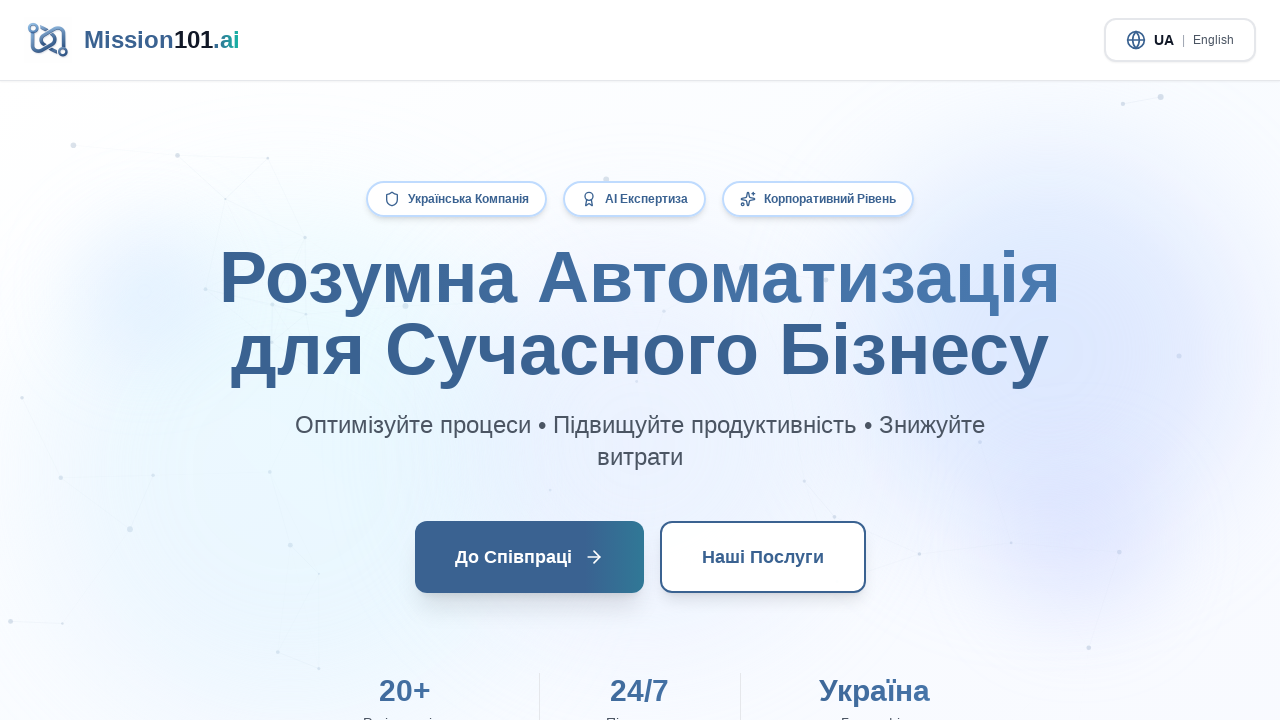